Verifies that the page title matches the expected "OrangeHRM" title

Starting URL: https://opensource-demo.orangehrmlive.com/web/index.php/auth/login

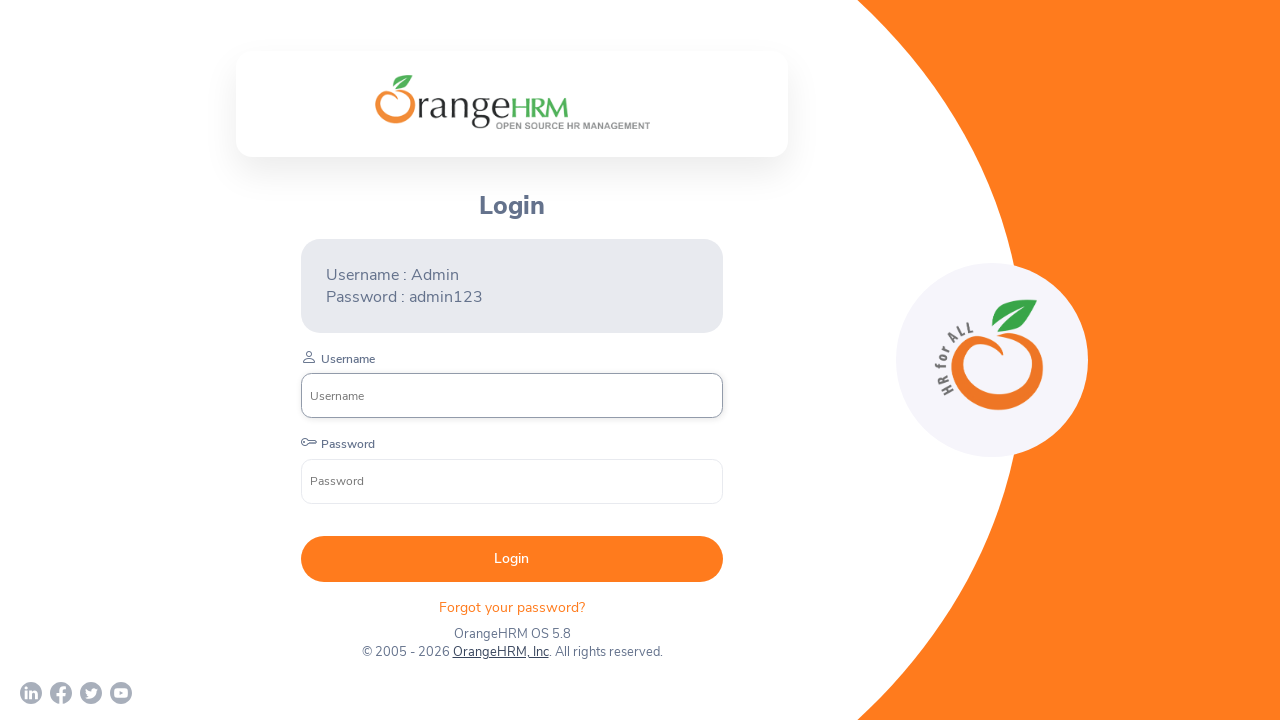

Retrieved page title
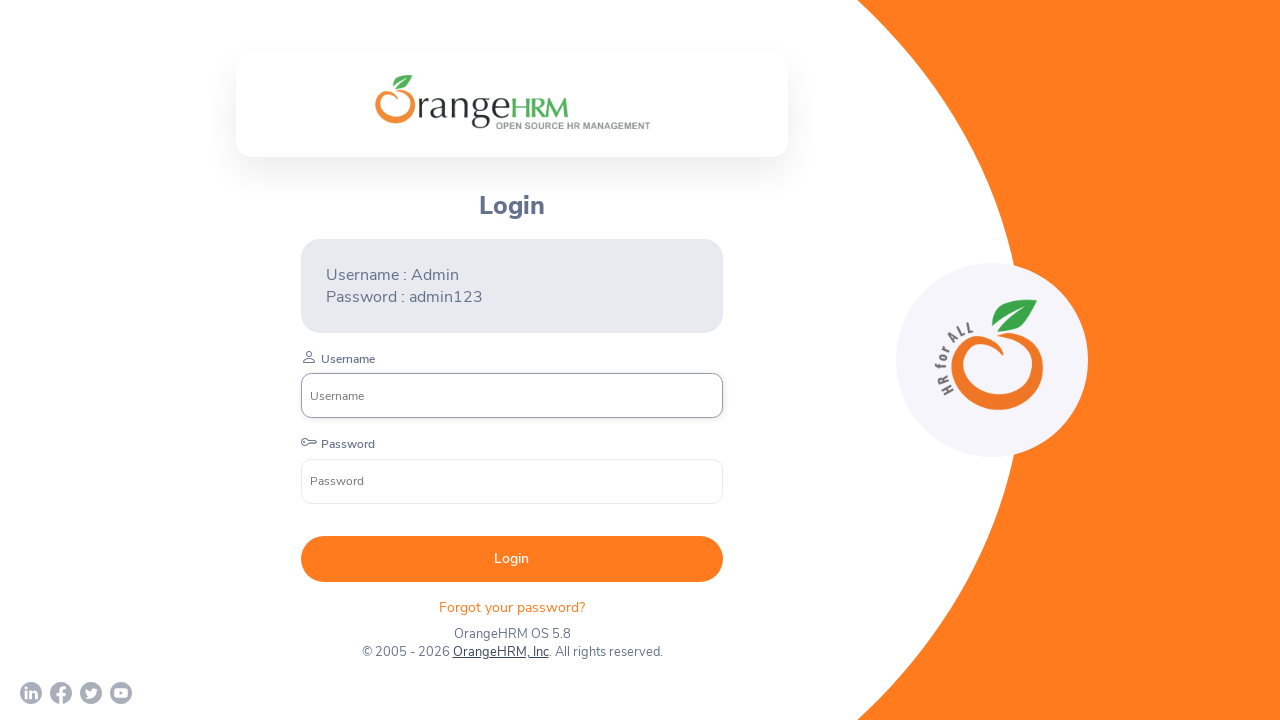

Verified page title matches expected 'OrangeHRM'
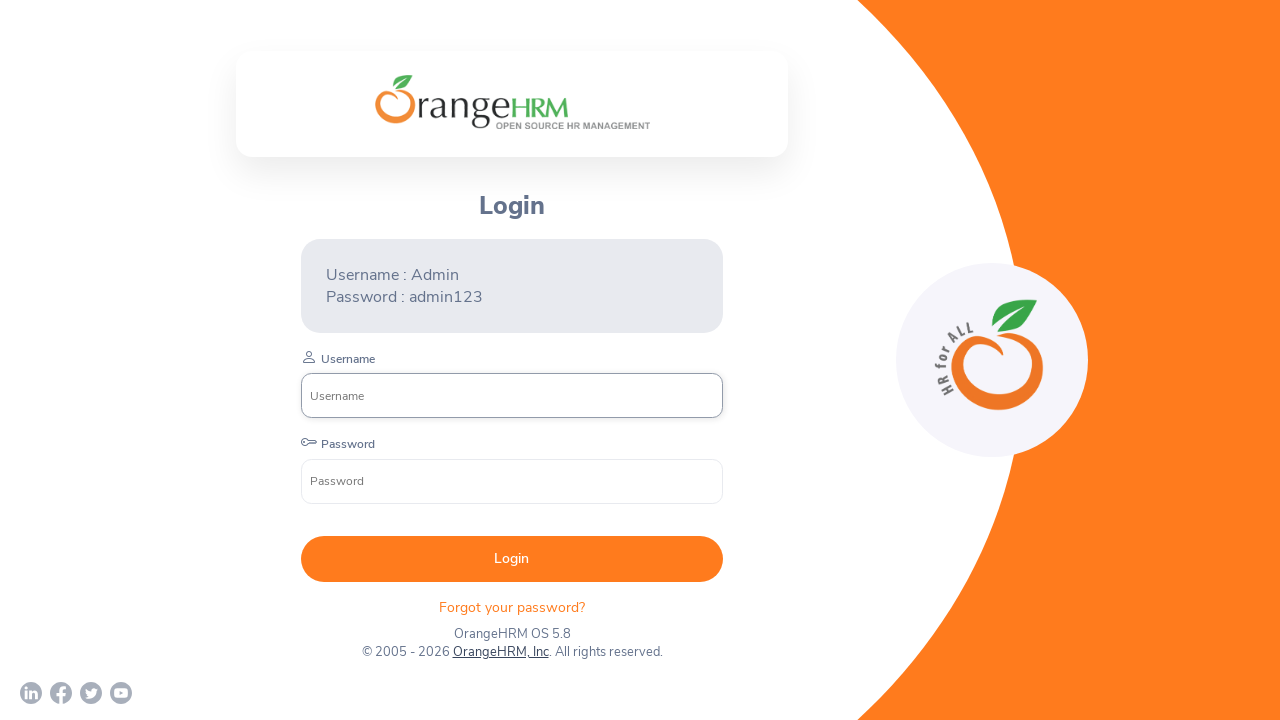

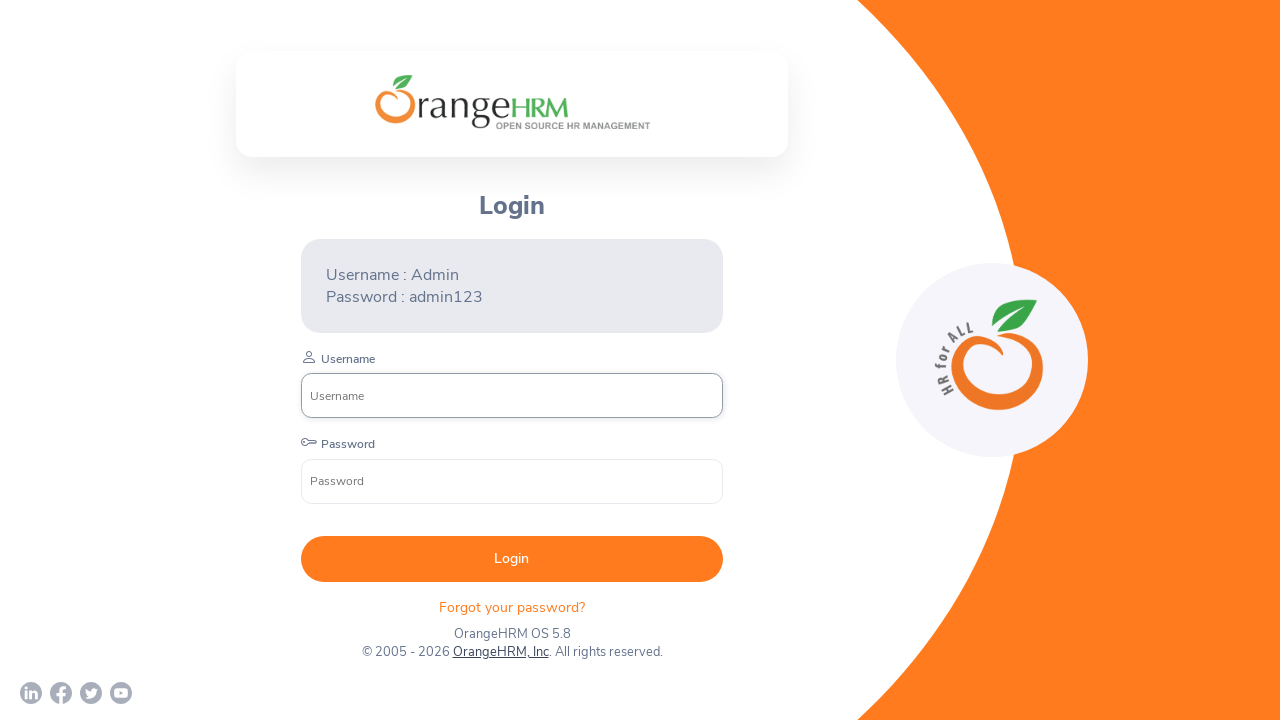